Tests adding a new contact by clicking the "Add contact" button, filling out the contact form with personal information, selecting a city from a dropdown, and saving the contact

Starting URL: http://demo.vaadin.com/AddressBook/

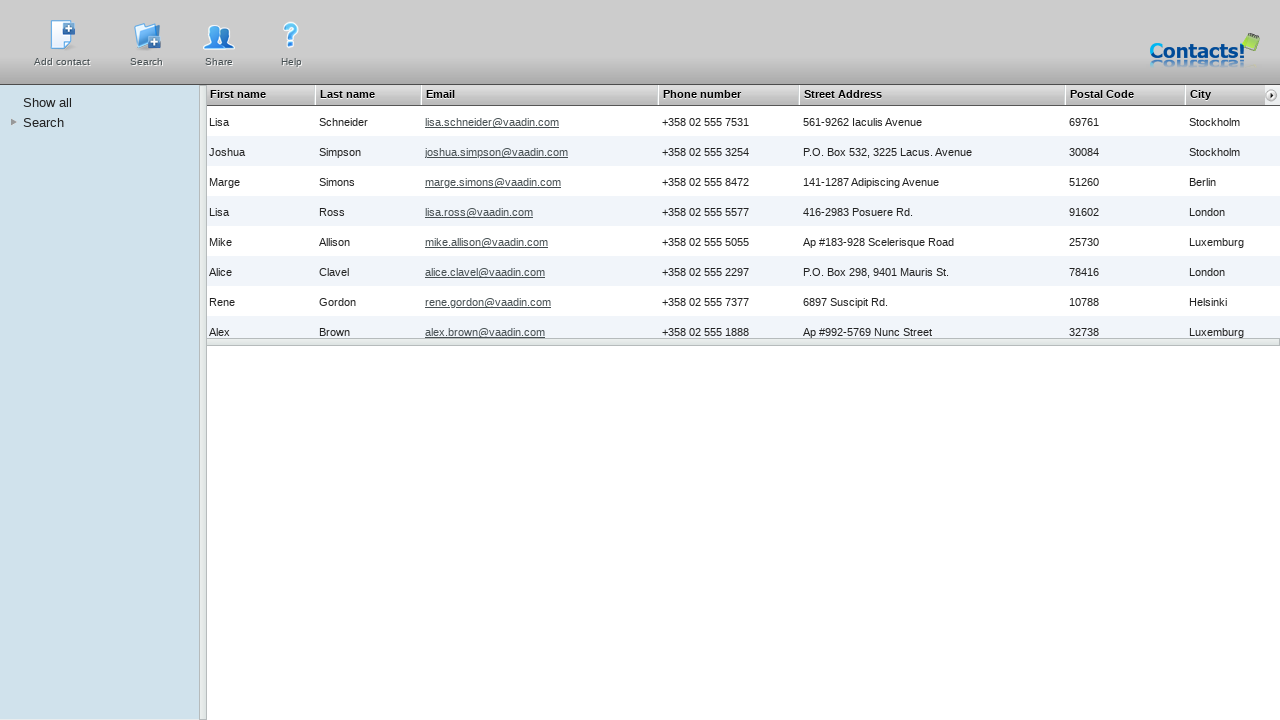

Clicked 'Add contact' button at (62, 62) on text=Add contact
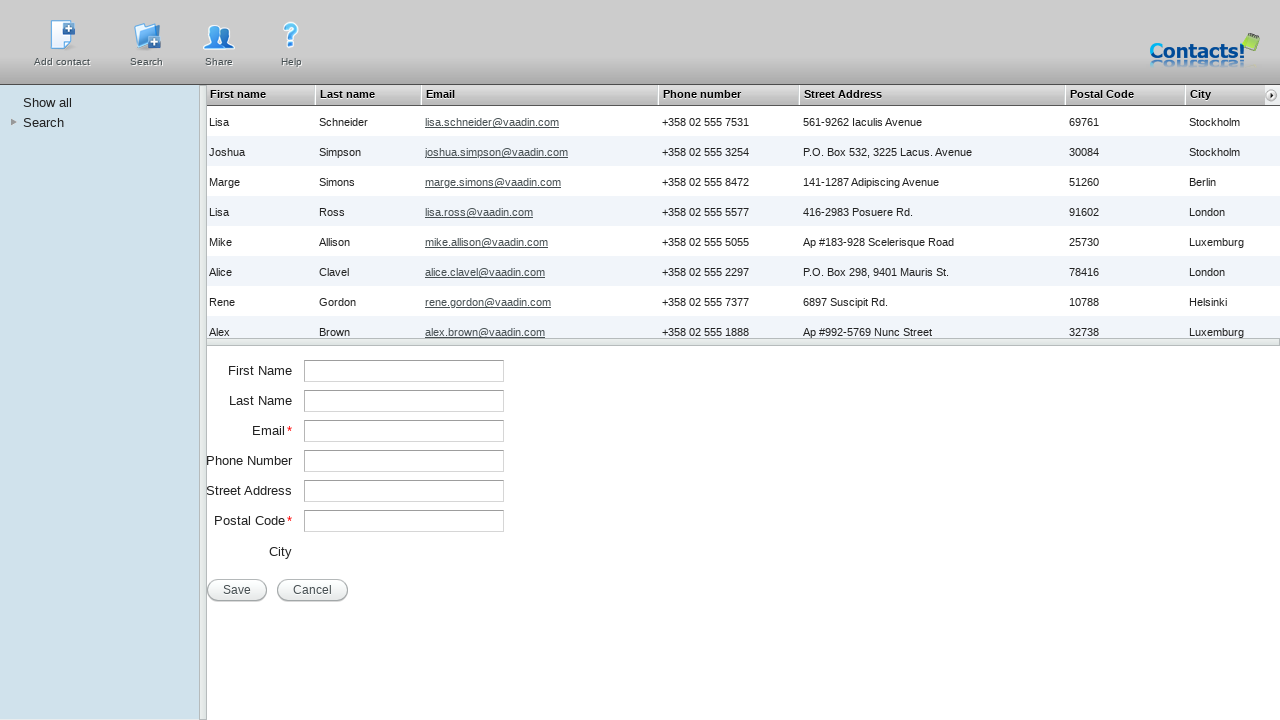

Contact form appeared with Save button visible
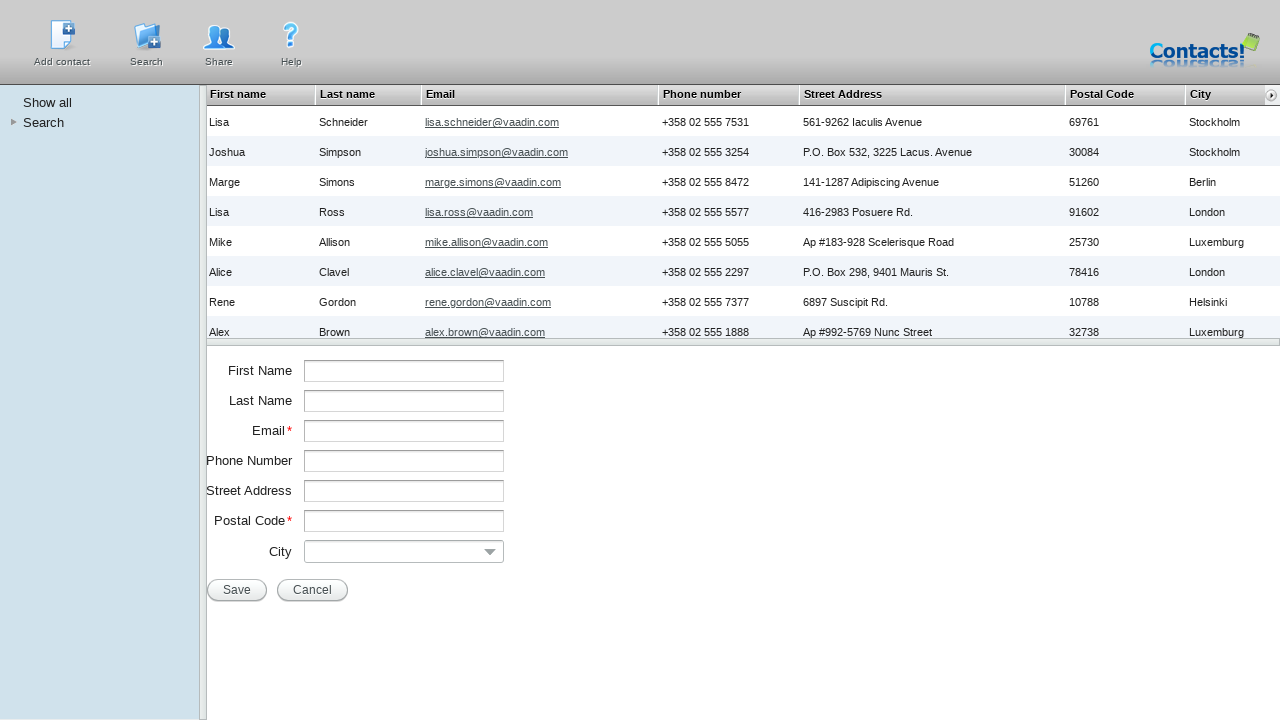

Located contact form container
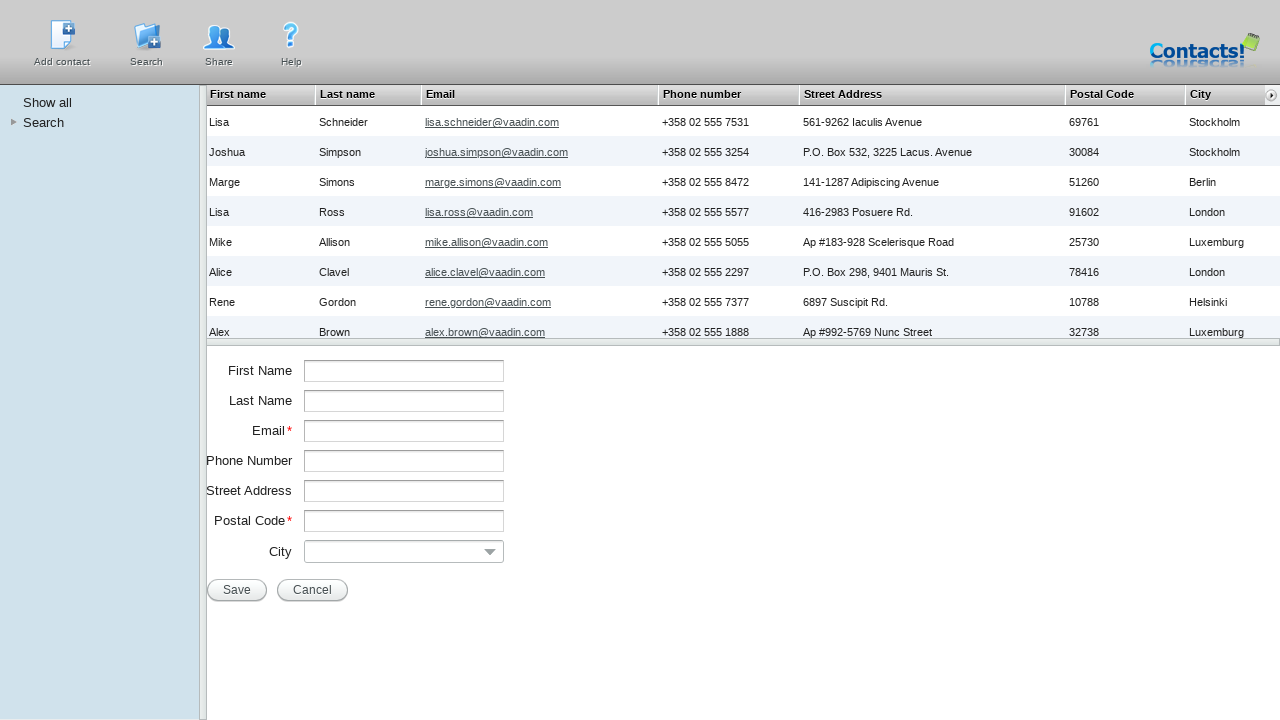

Filled First name field with 'Sarah' on text=Save >> xpath=ancestor::*[contains(@class, 'v-form')] >> .v-formlayout-row 
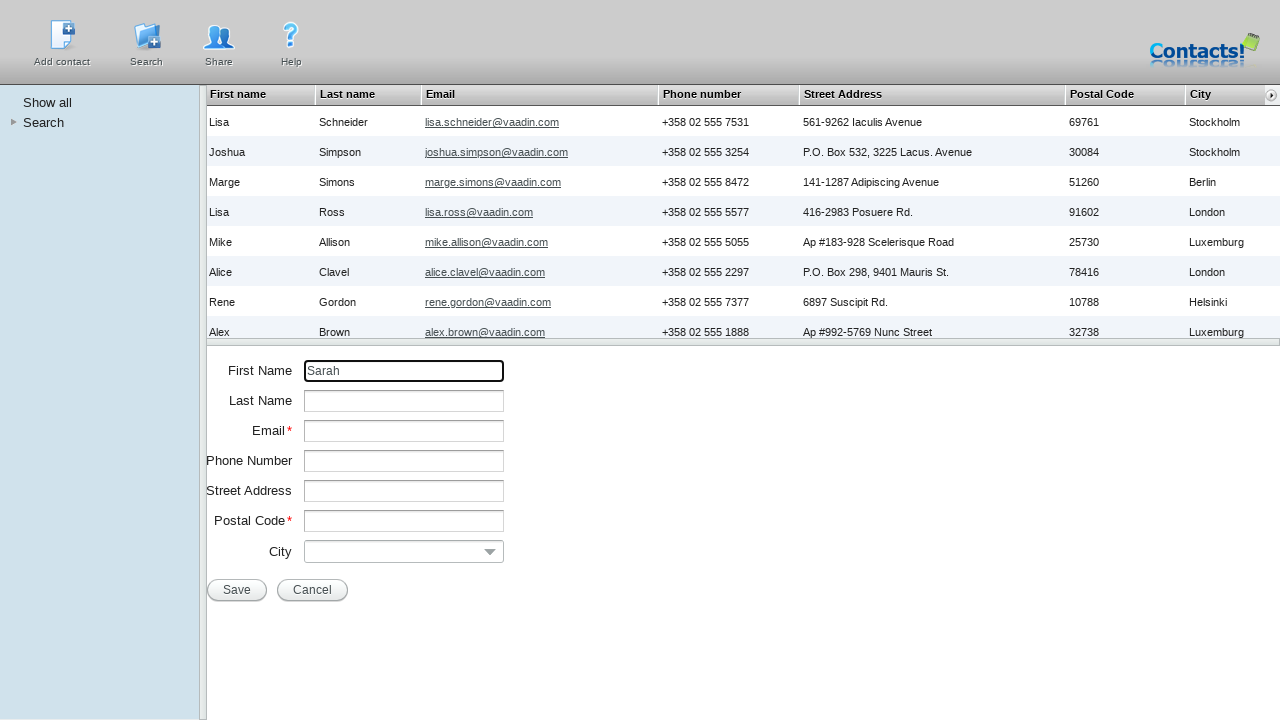

Filled Last name field with 'Connor' on text=Save >> xpath=ancestor::*[contains(@class, 'v-form')] >> .v-formlayout-row 
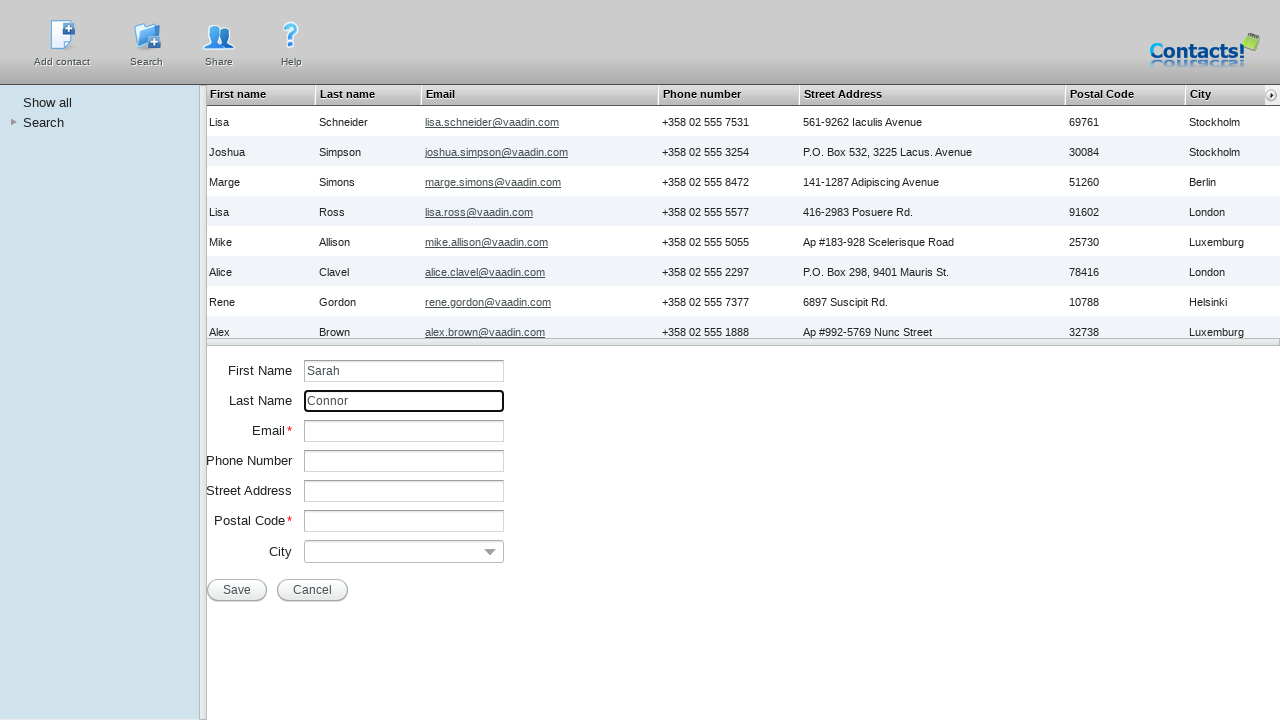

Filled Email field with 'sarah.connor@gmail.com' on text=Save >> xpath=ancestor::*[contains(@class, 'v-form')] >> .v-formlayout-row 
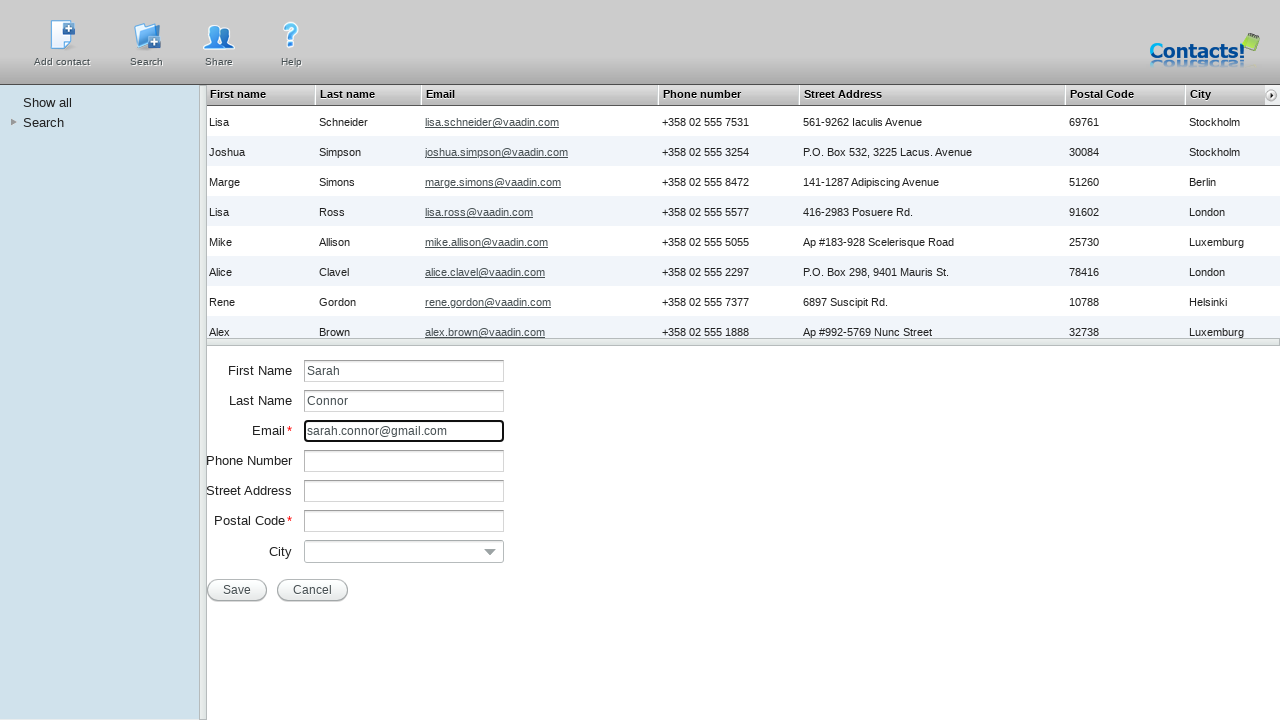

Filled Phone number field with '0000000' on text=Save >> xpath=ancestor::*[contains(@class, 'v-form')] >> .v-formlayout-row 
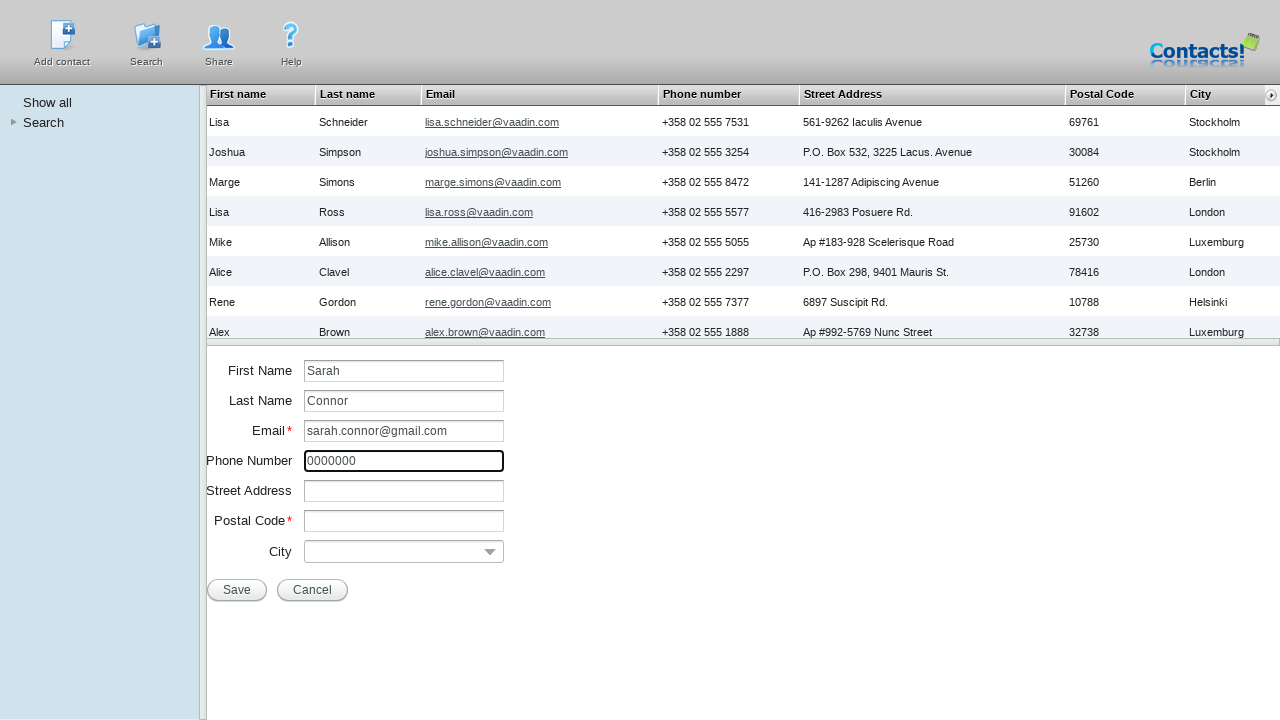

Filled Street Address field with '-' on text=Save >> xpath=ancestor::*[contains(@class, 'v-form')] >> .v-formlayout-row 
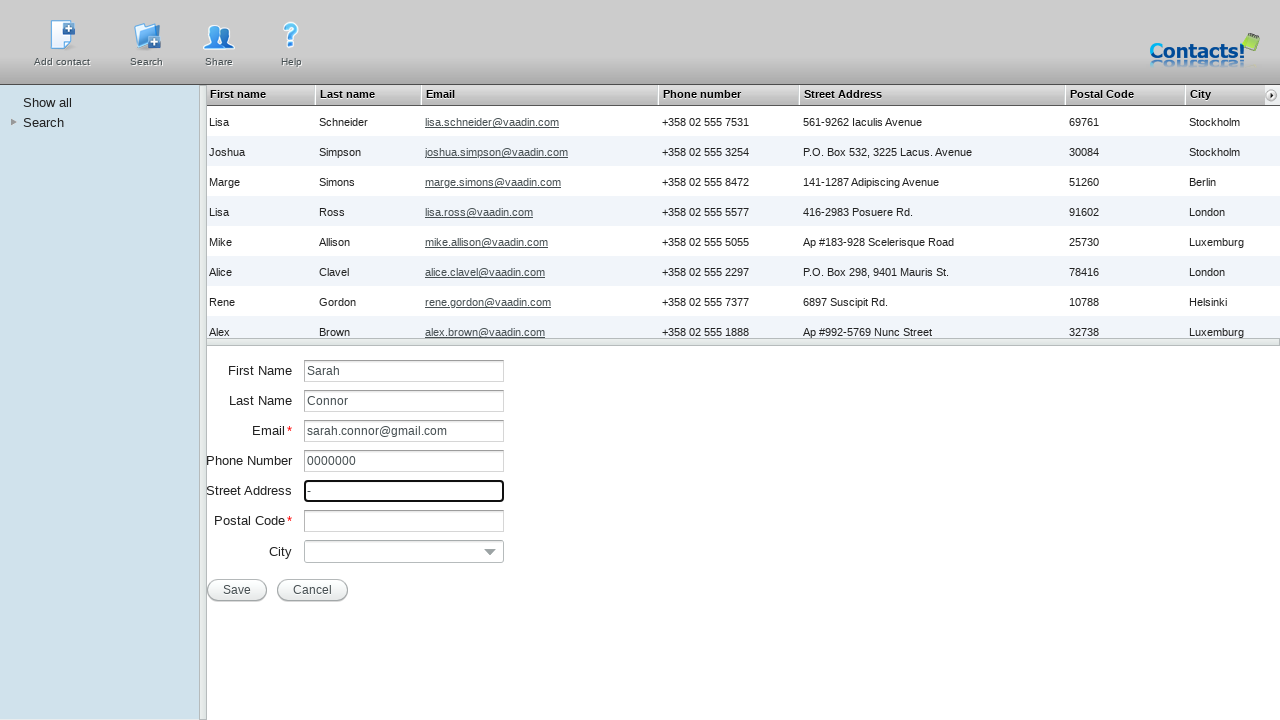

Filled Postal Code field with '11111' on text=Save >> xpath=ancestor::*[contains(@class, 'v-form')] >> .v-formlayout-row 
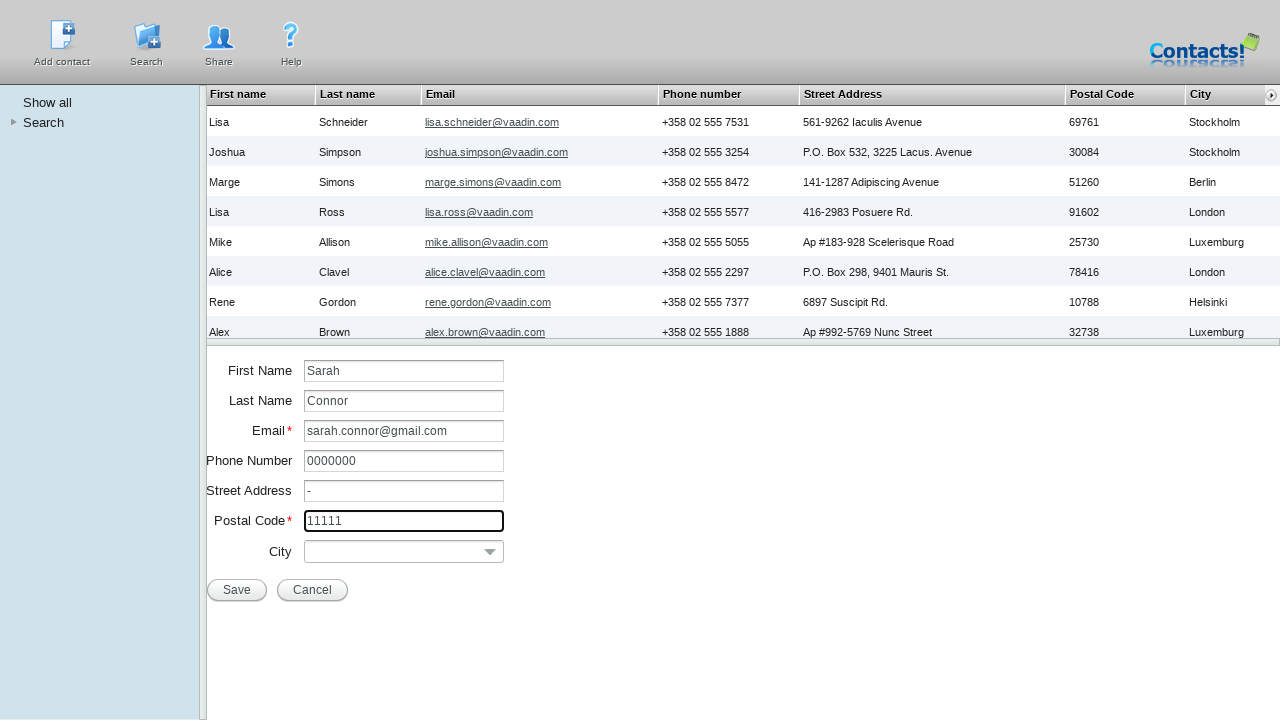

Typed 'Hon' in City field to trigger autocomplete on text=Save >> xpath=ancestor::*[contains(@class, 'v-form')] >> .v-formlayout-row 
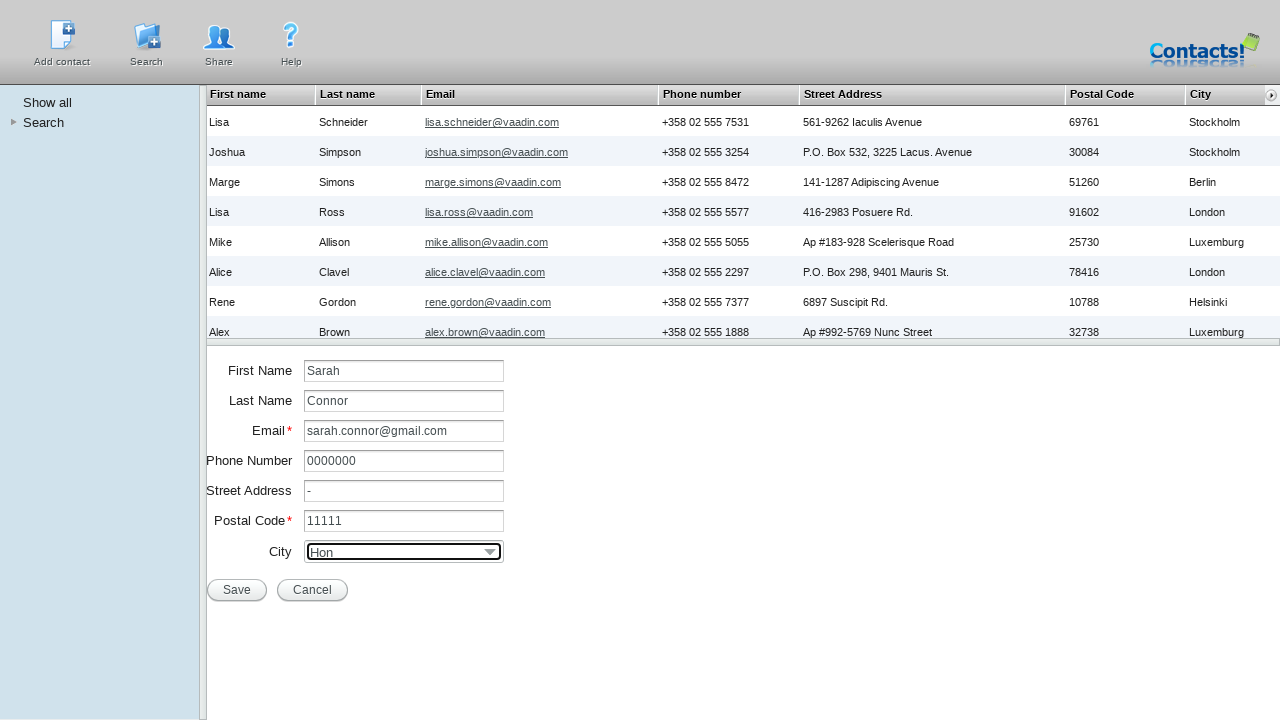

City autocomplete dropdown appeared
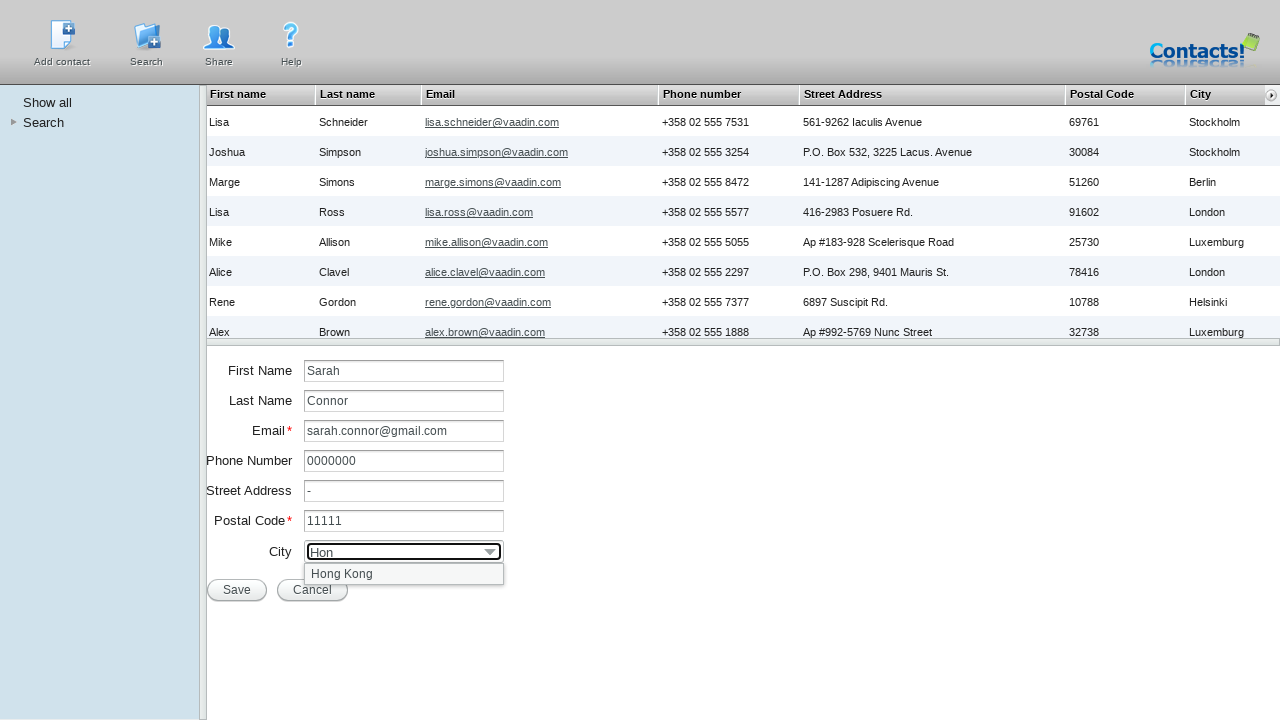

Selected 'Hong Kong' from city dropdown at (342, 574) on .popupContent .v-filterselect-suggestmenu >> text=Hong Kong
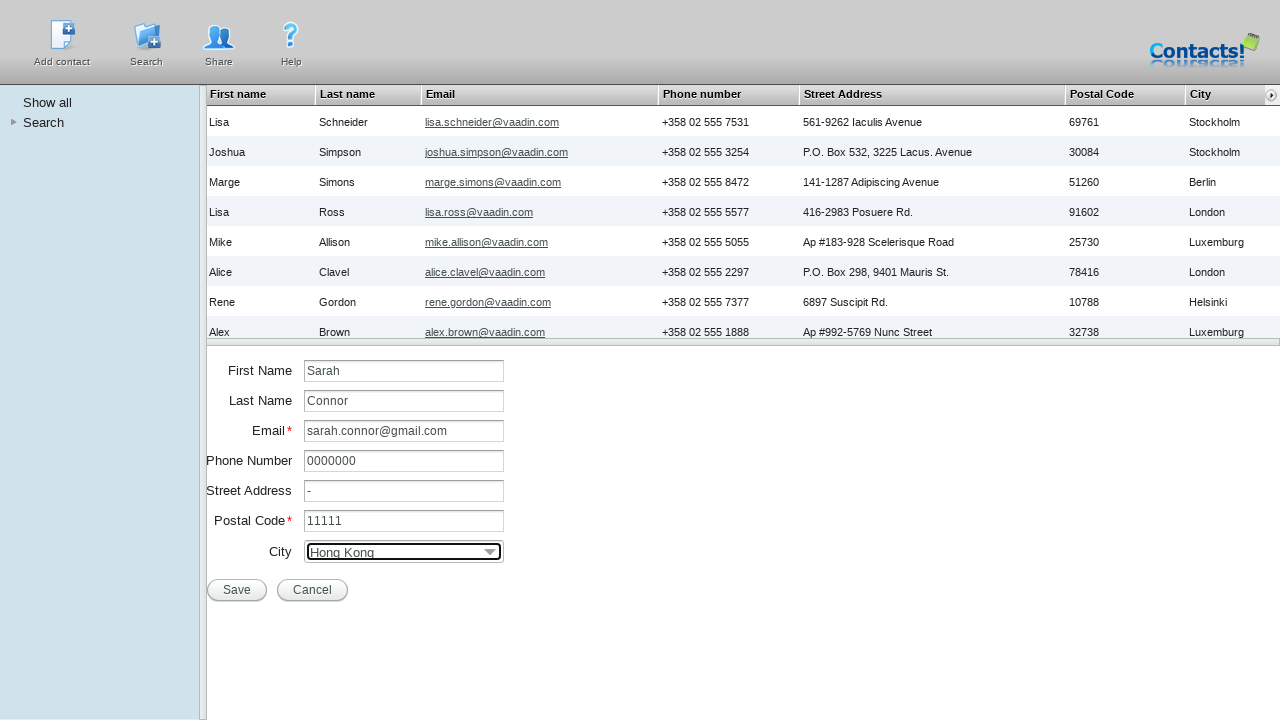

Clicked Save button to save the new contact at (237, 590) on text=Save >> xpath=ancestor::*[contains(@class, 'v-form')] >> text=Save
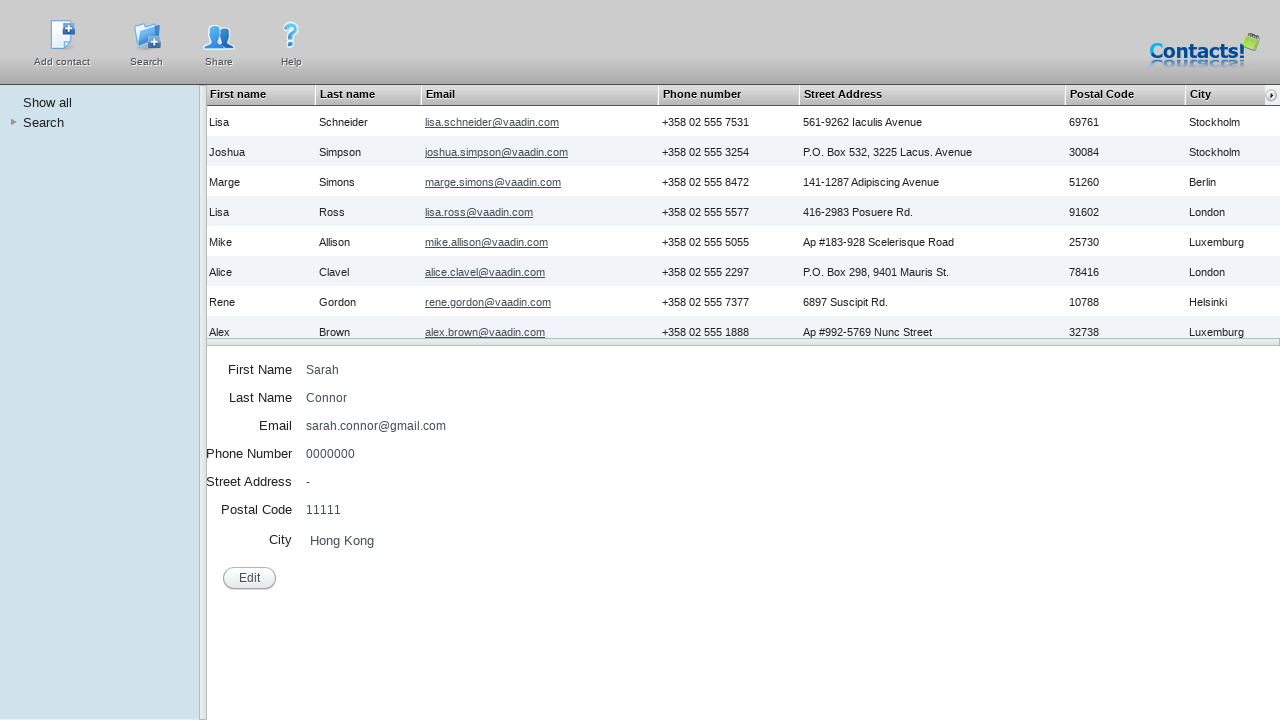

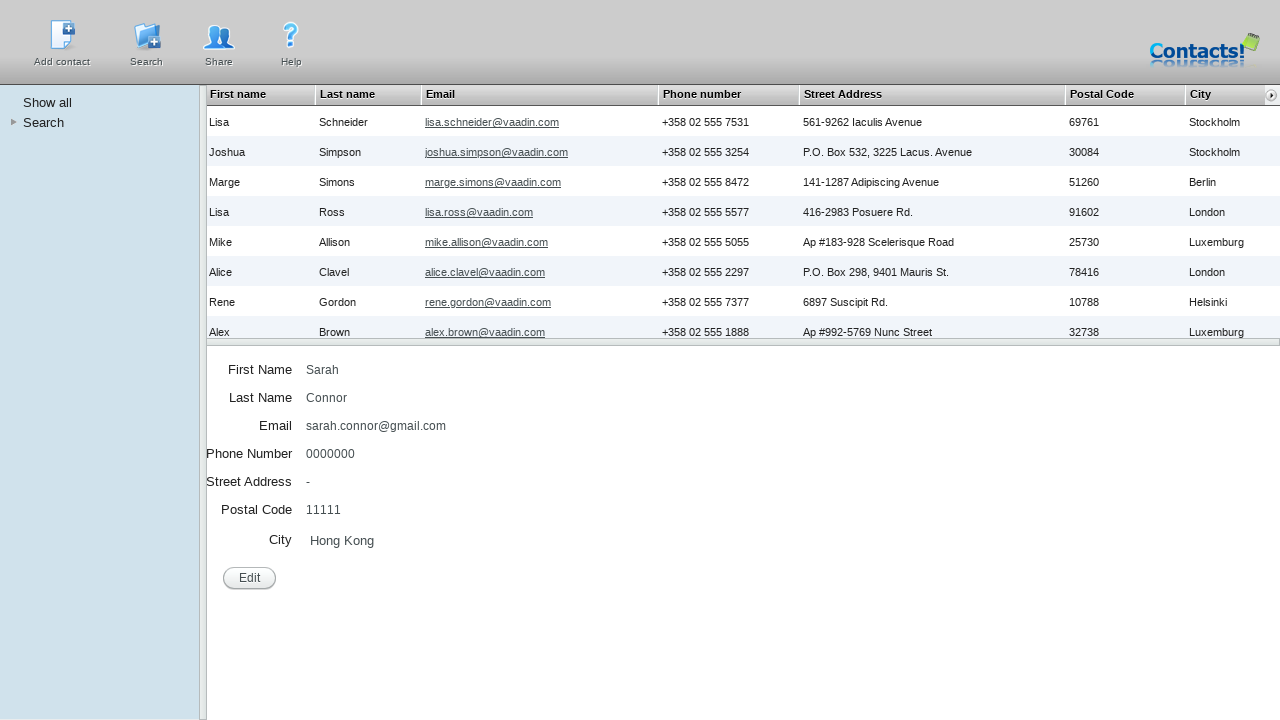